Tests the hover interaction on the registration link element on the login page, verifying that the hover state can be triggered.

Starting URL: https://nikita-filonov.github.io/qa-automation-engineer-ui-course/#/auth/login

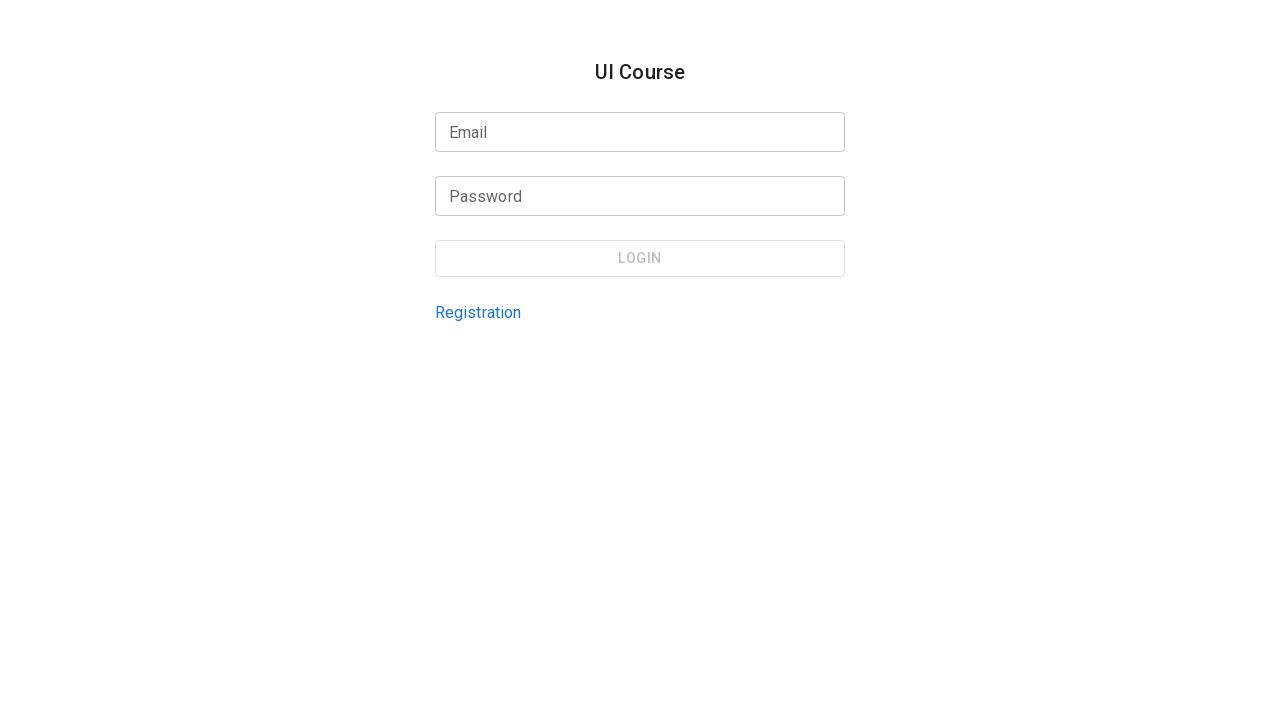

Located registration link element by test id 'login-page-registration-link'
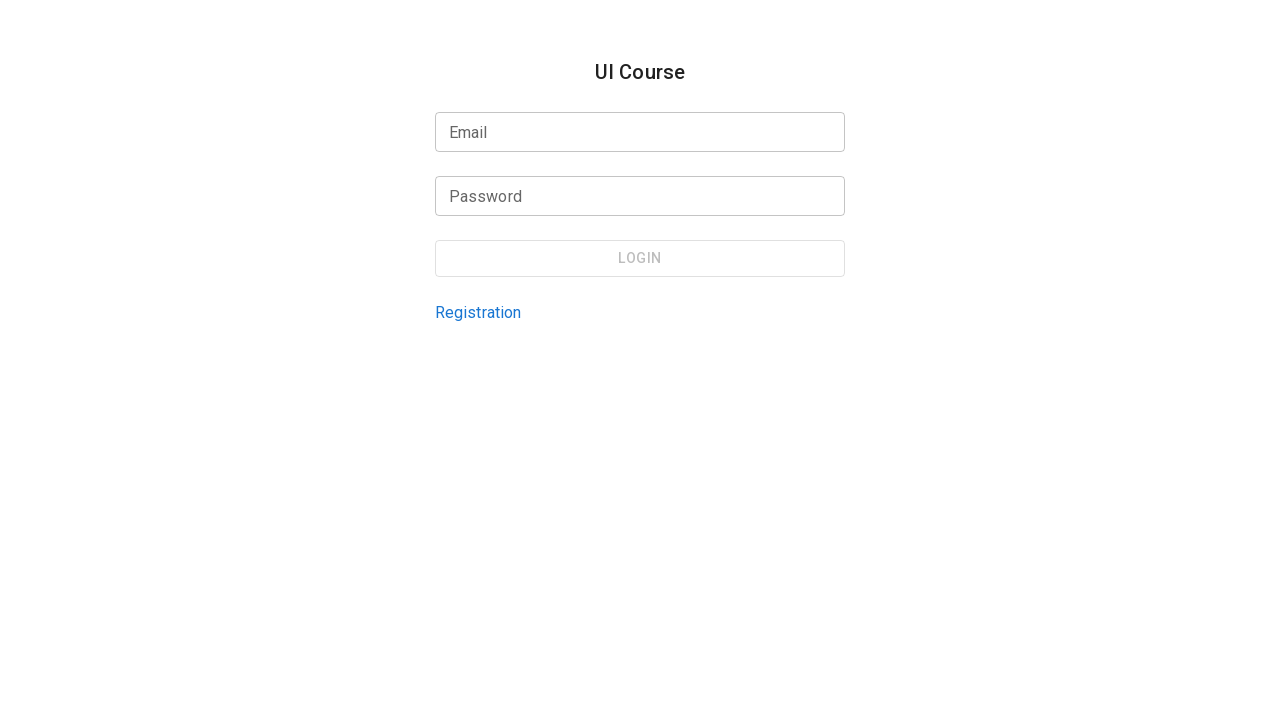

Hovered over the registration link to trigger hover state at (478, 312) on internal:testid=[data-testid="login-page-registration-link"s]
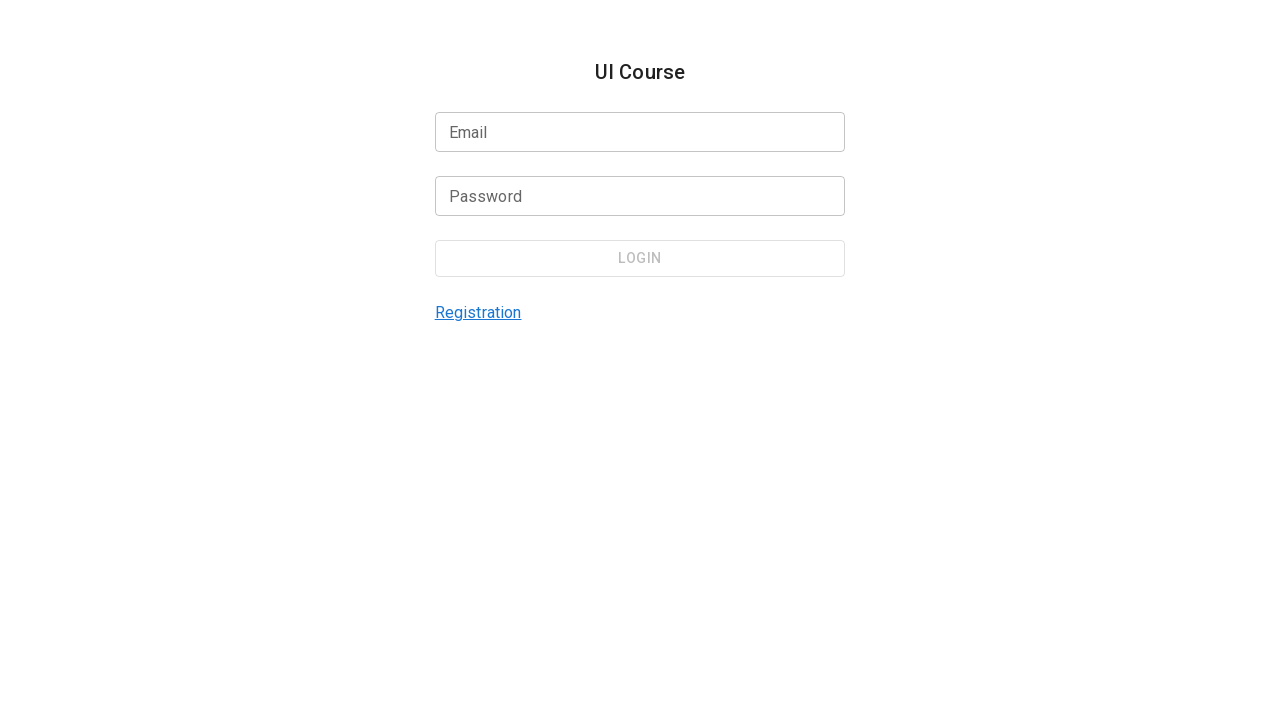

Waited 1000ms for hover effect to be visible
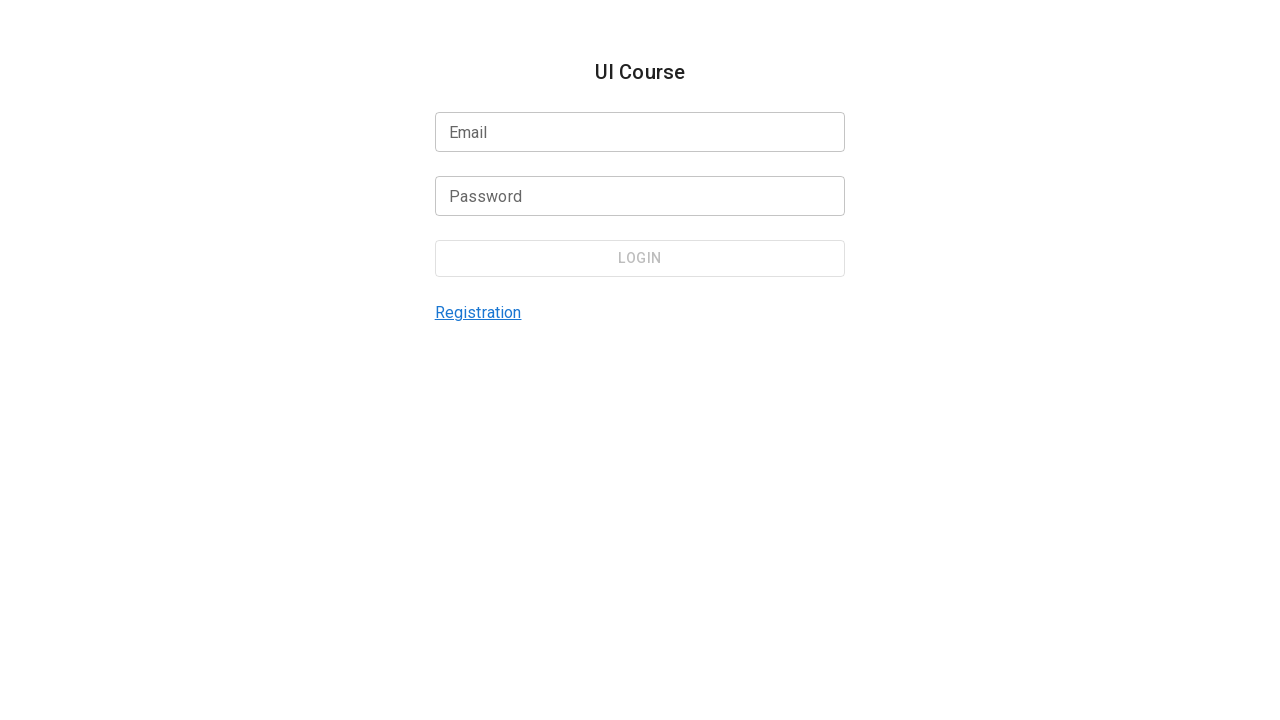

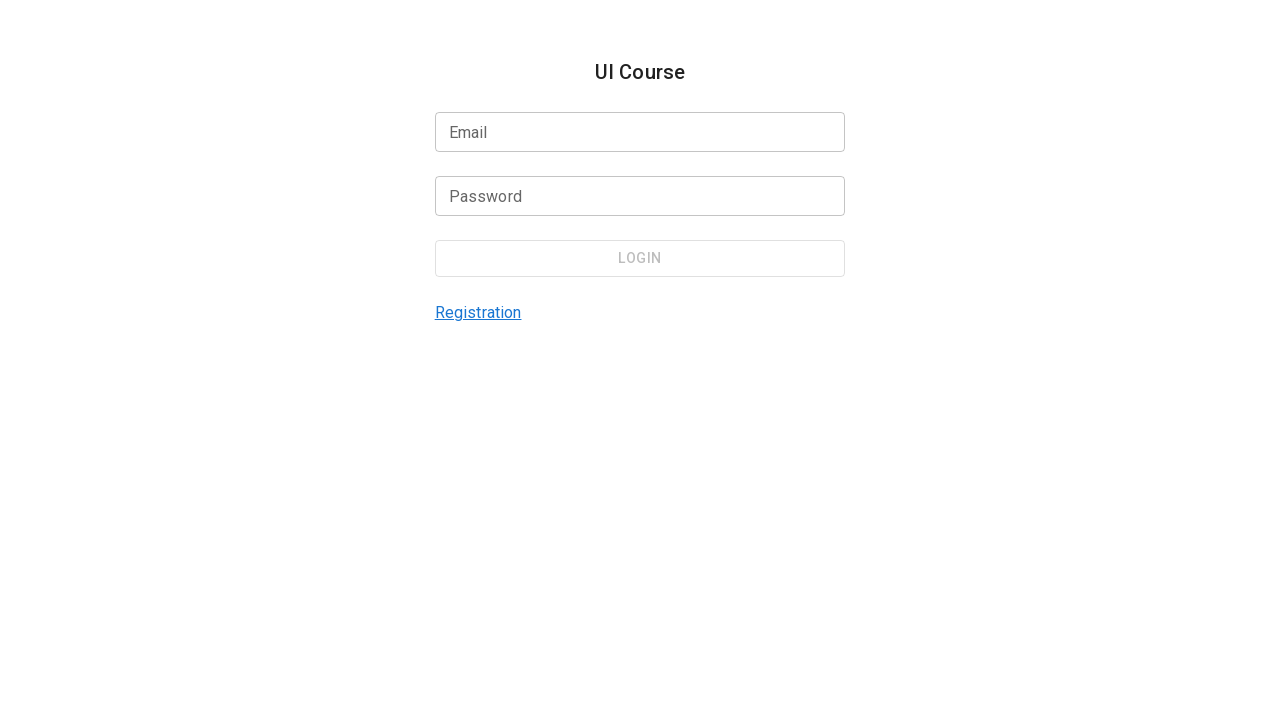